Tests the search/filter functionality on ss.com classifieds website by selecting a category, entering price range (250-500) and room count (1-3) filters, then submitting the search.

Starting URL: https://www.ss.com/

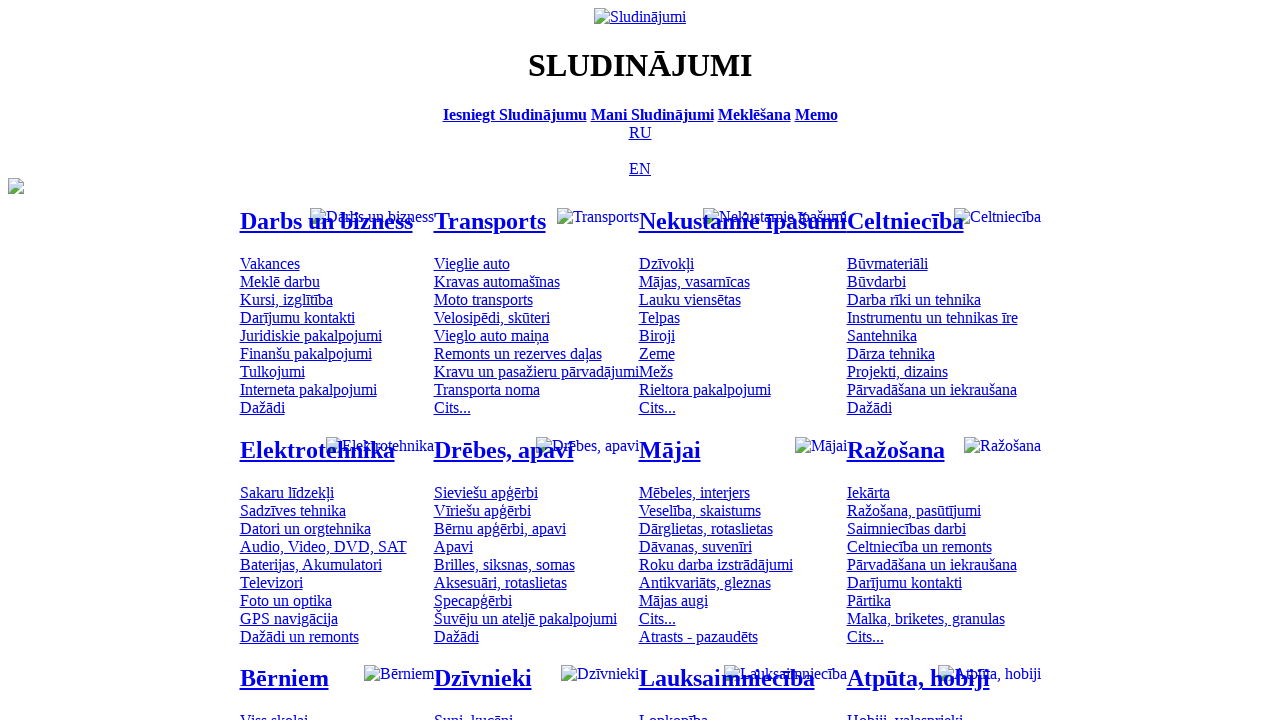

Clicked on real estate/apartments category at (473, 712) on #mtd_300
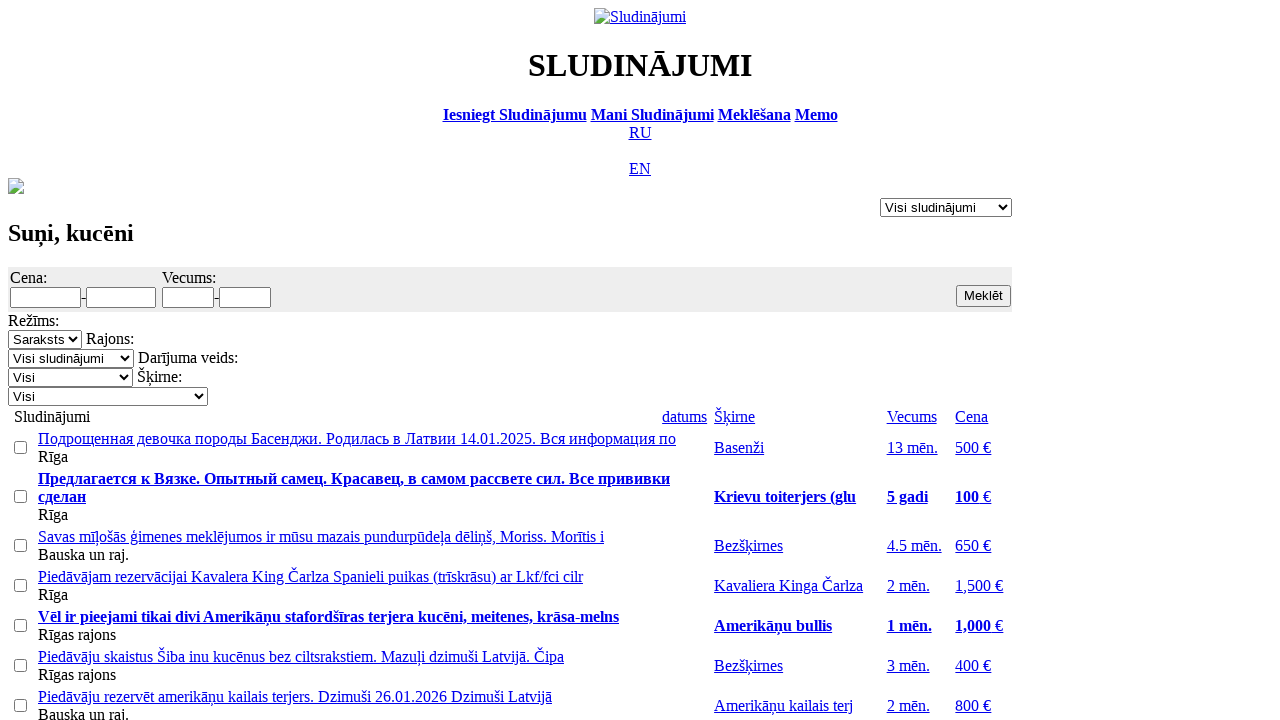

Filled minimum price filter with 250 on #f_o_8_min
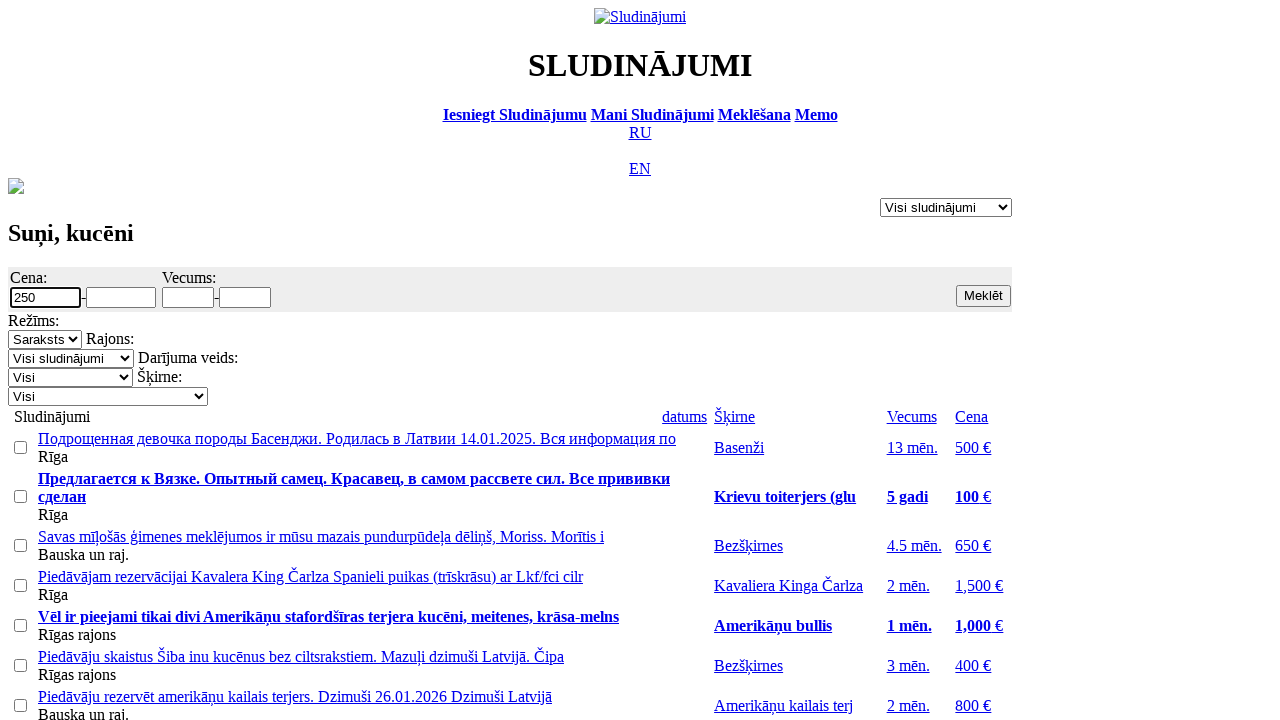

Filled maximum price filter with 500 on #f_o_8_max
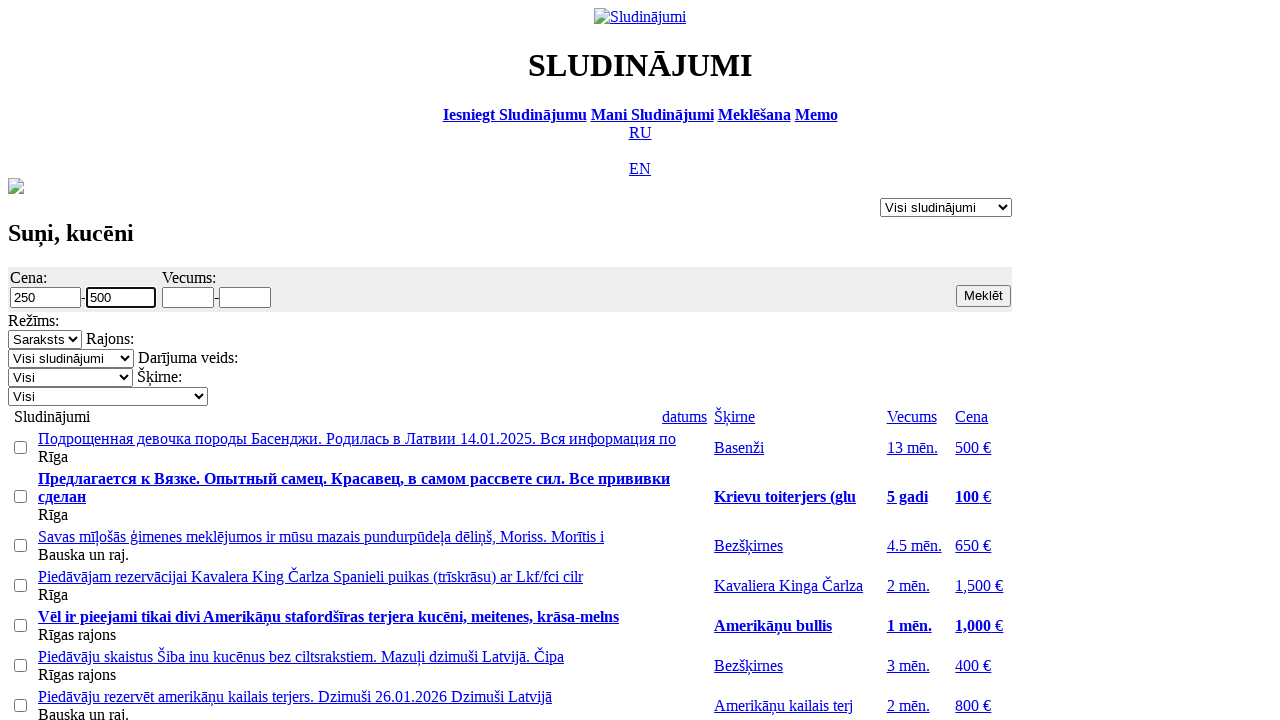

Filled minimum rooms filter with 1 on #f_o_1276_min
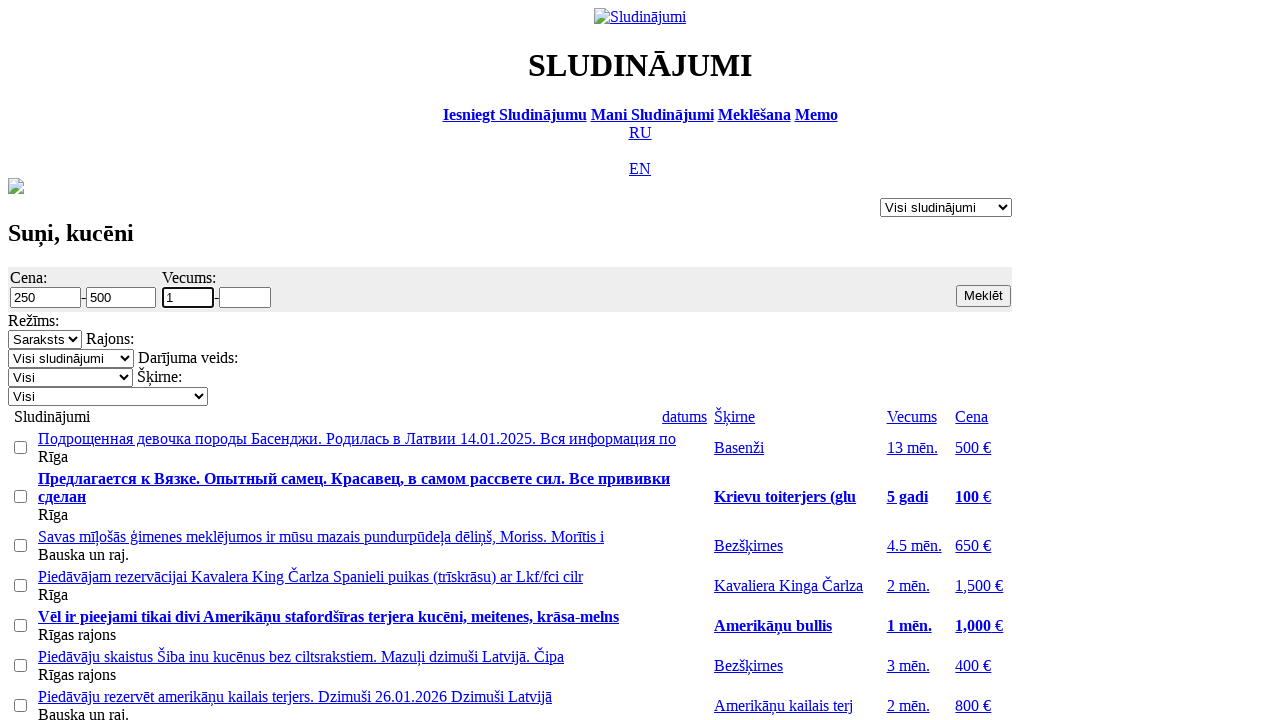

Filled maximum rooms filter with 3 on #f_o_1276_max
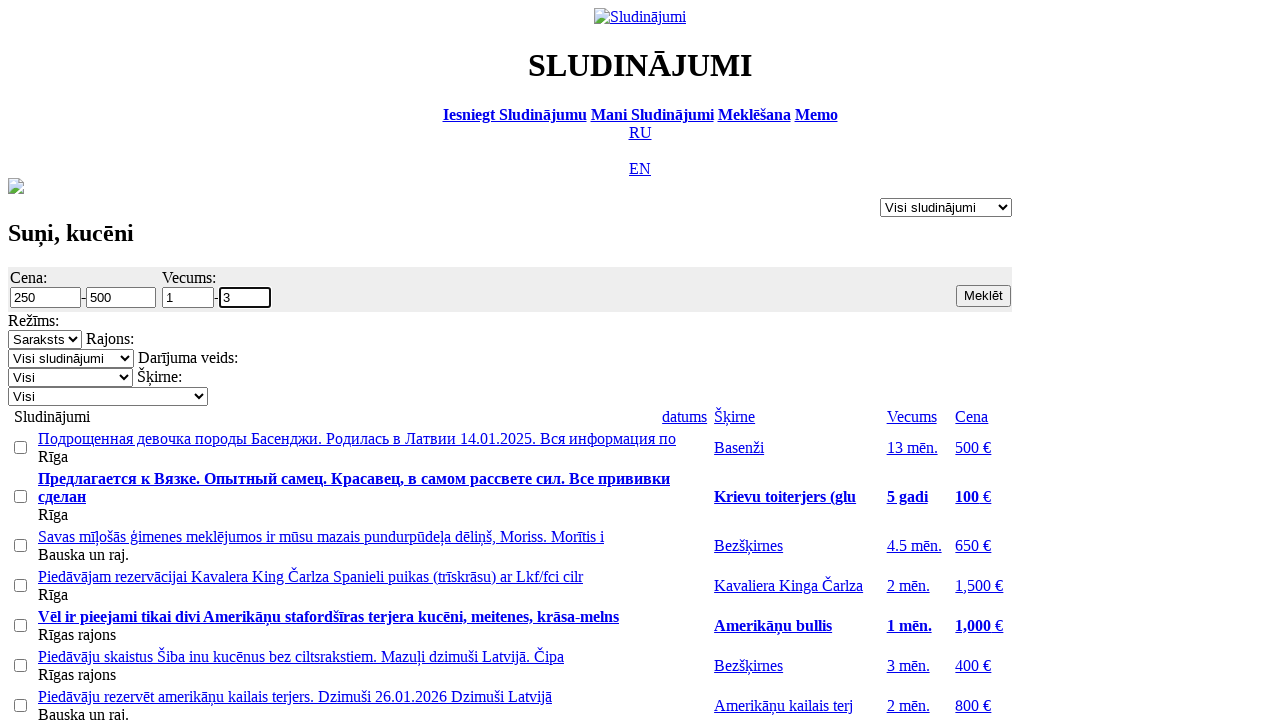

Clicked search/submit button to apply filters at (984, 296) on input.b.s12
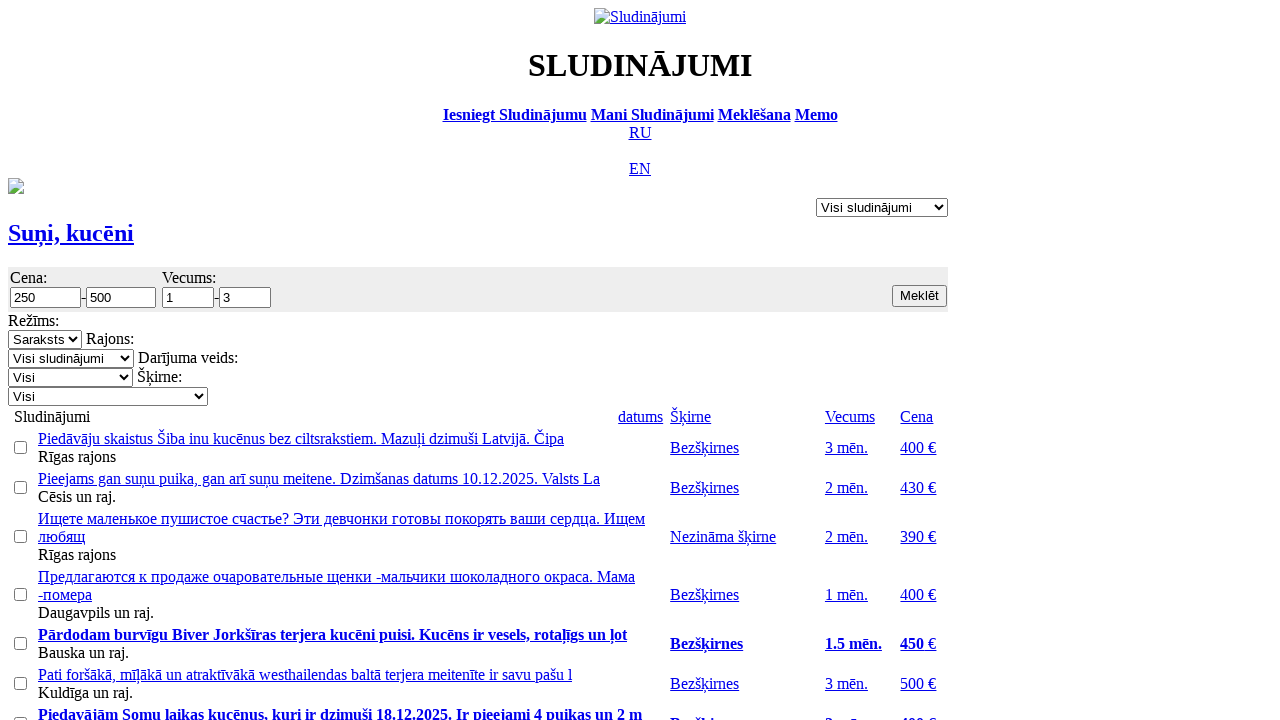

Waited for search results to load
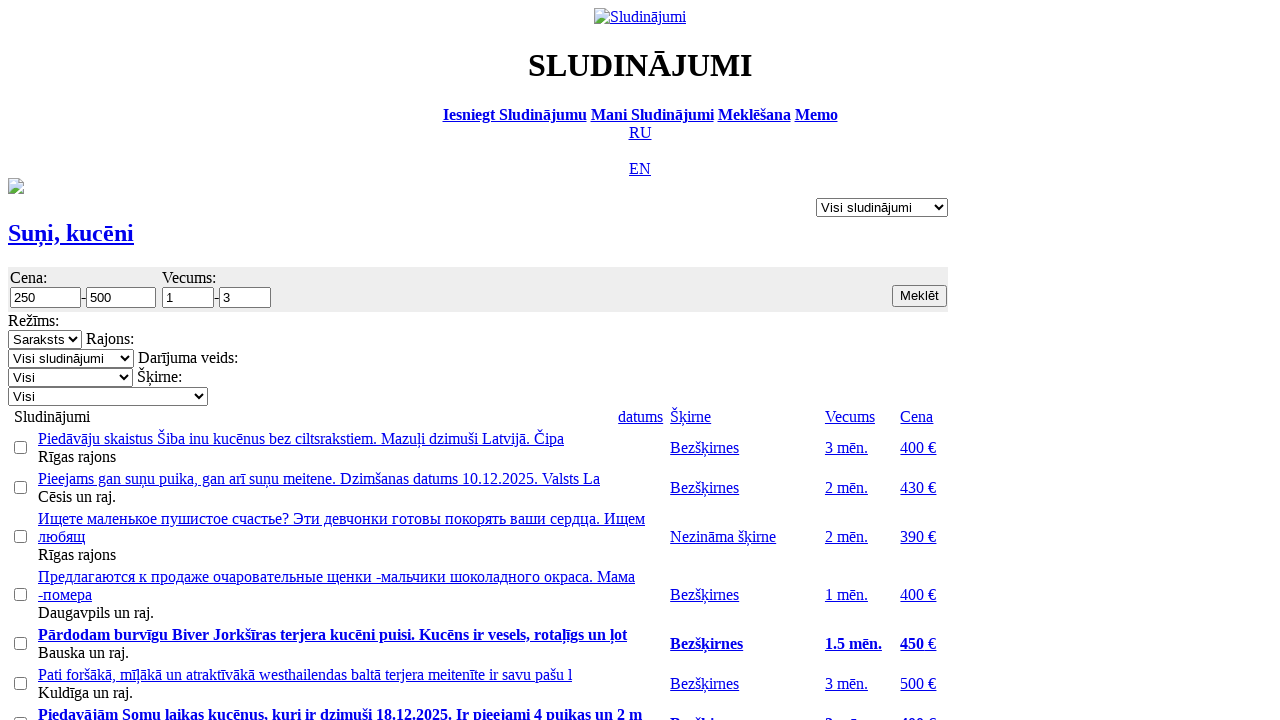

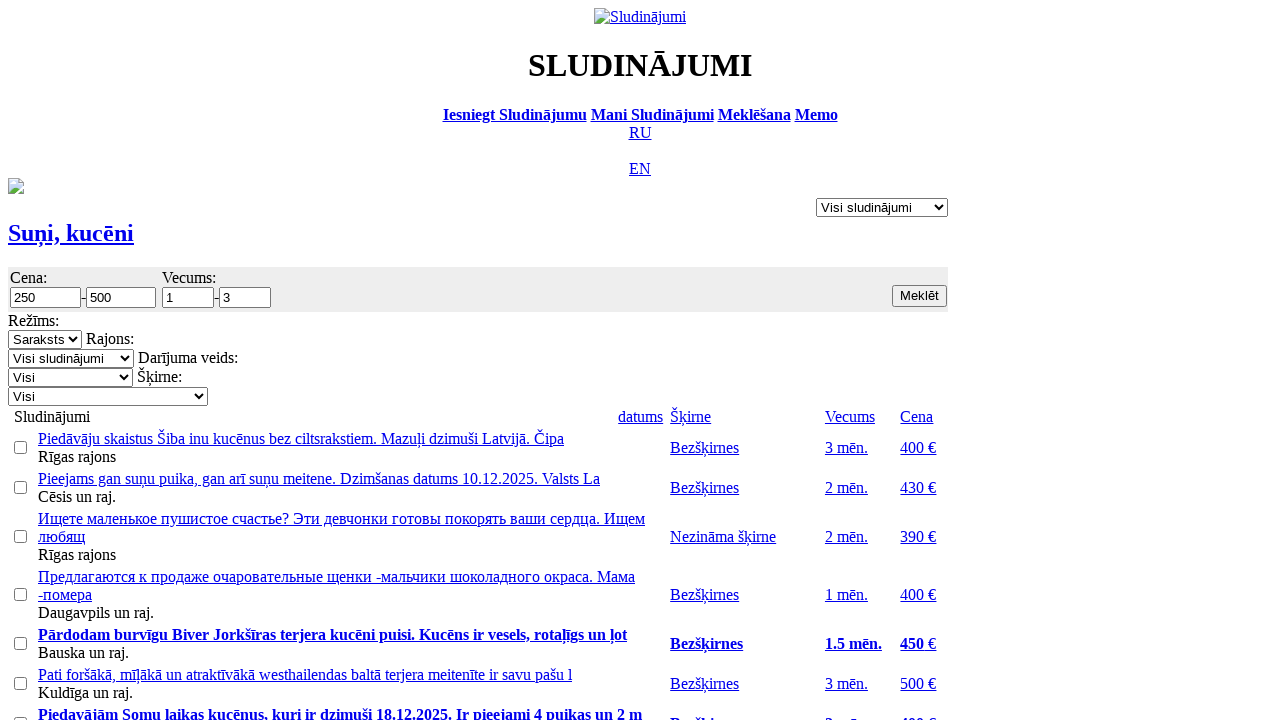